Tests the selectable list functionality by clicking on the first list item and verifying it becomes selected

Starting URL: https://demoqa.com/selectable/

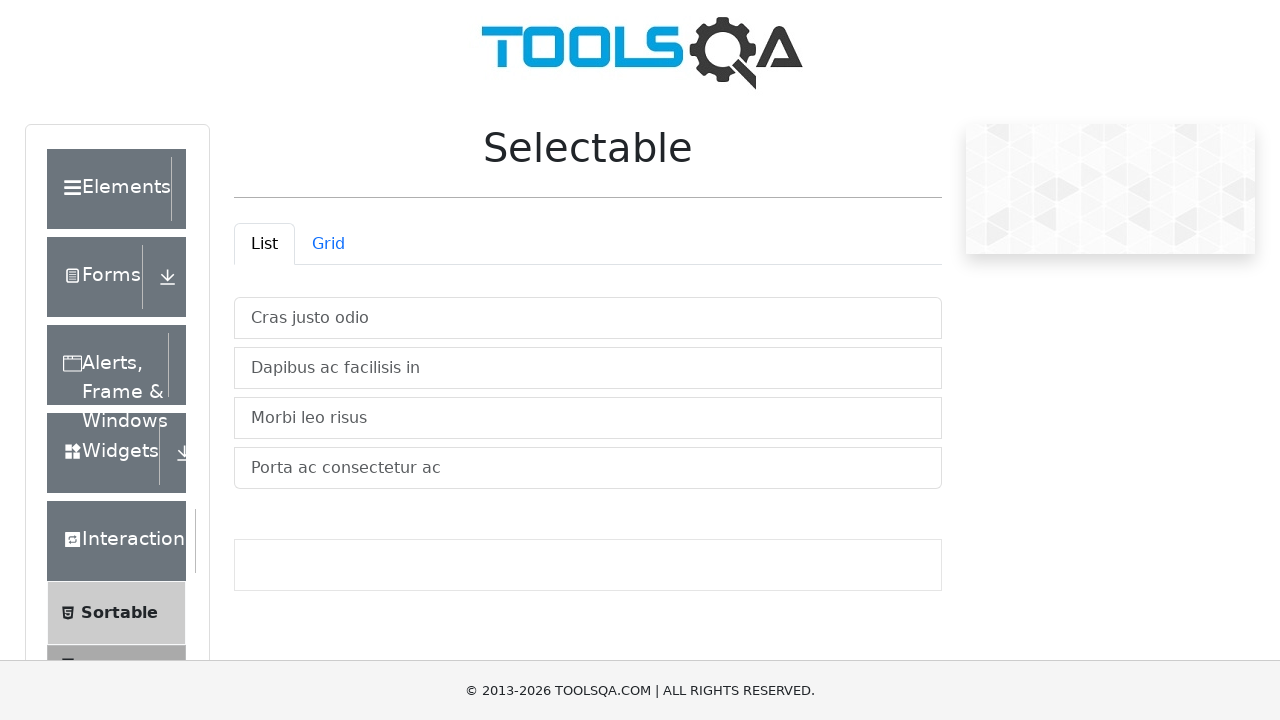

Clicked on the first selectable list item at (588, 318) on li.mt-2.list-group-item.list-group-item-action
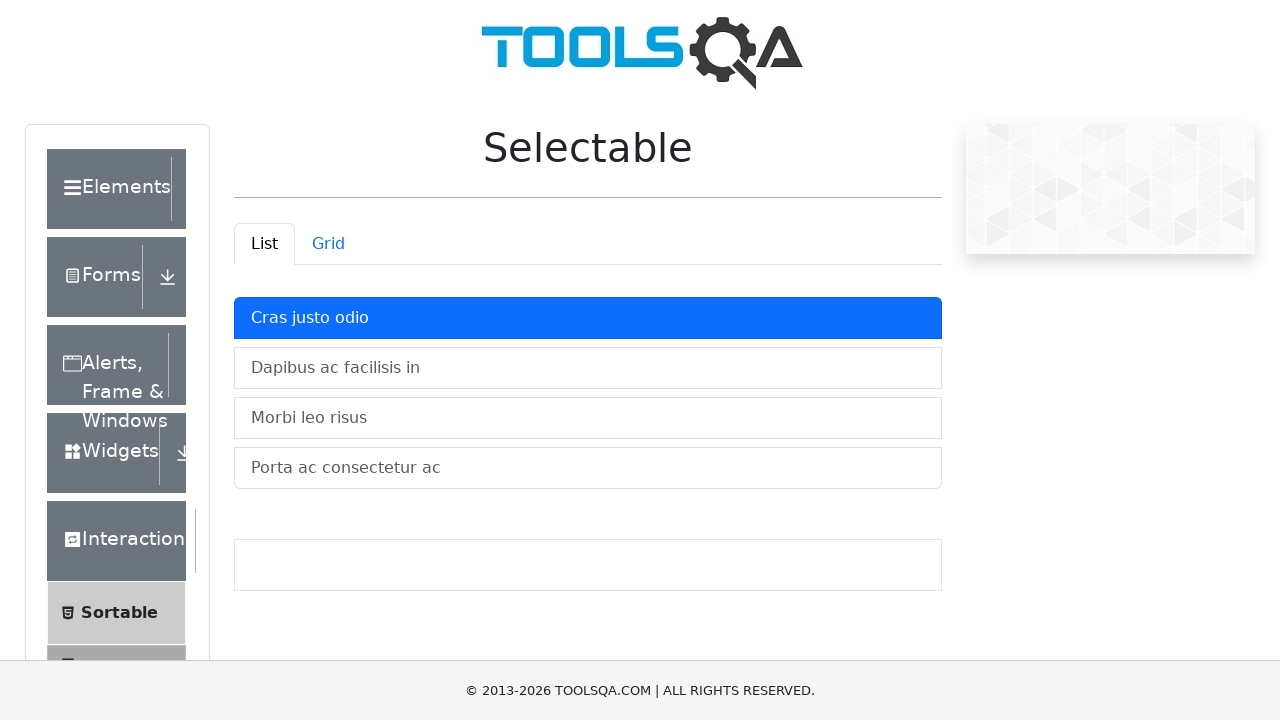

Located the first list item element
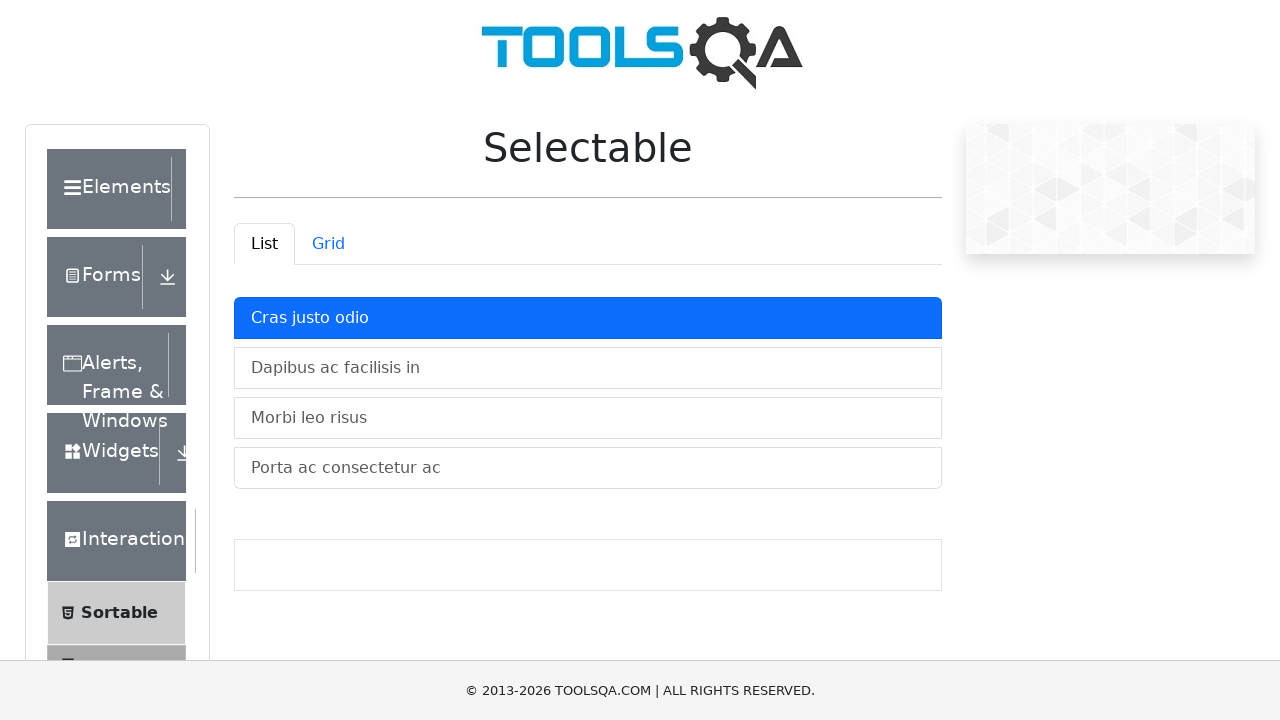

Retrieved class attribute from first item
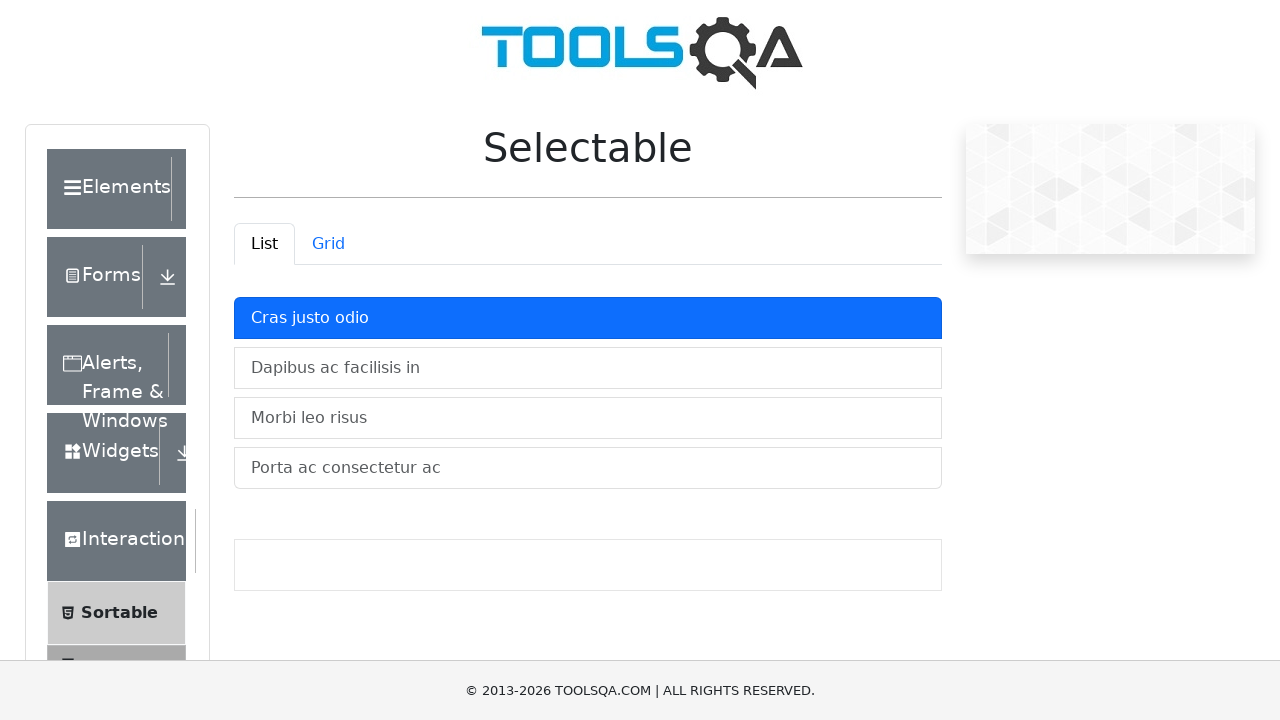

Verified first item is selected with 'active' class present
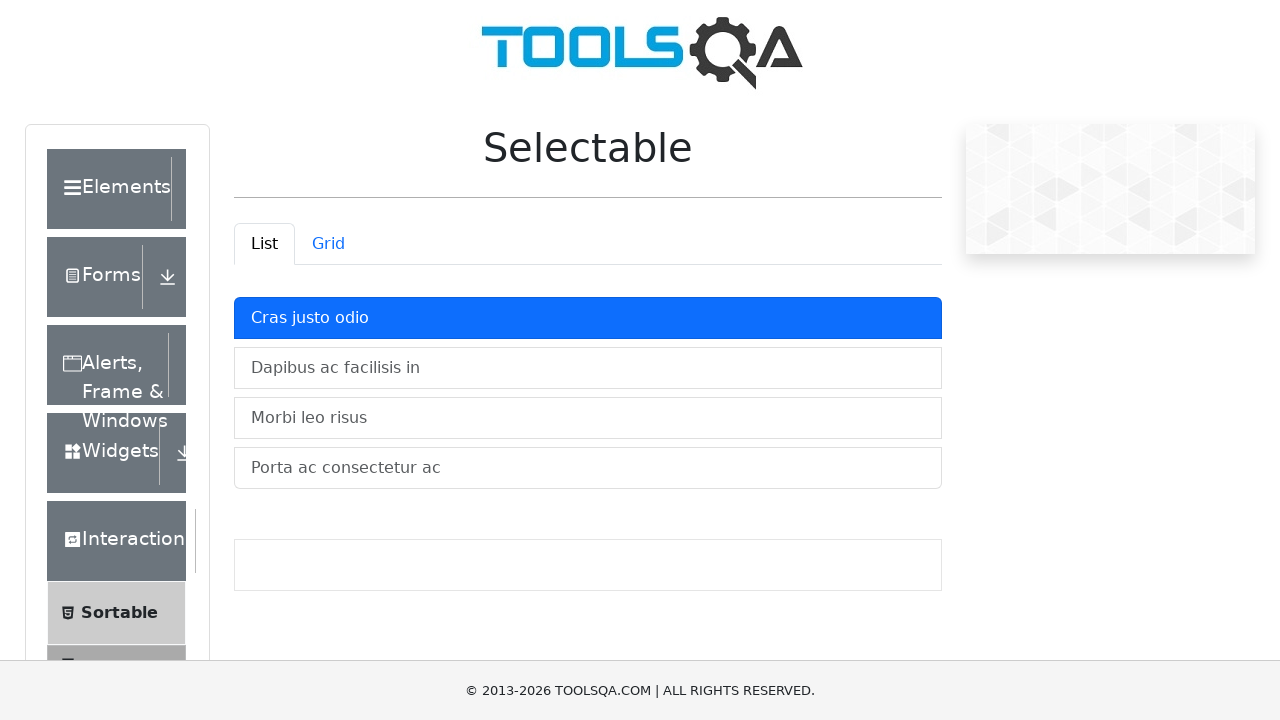

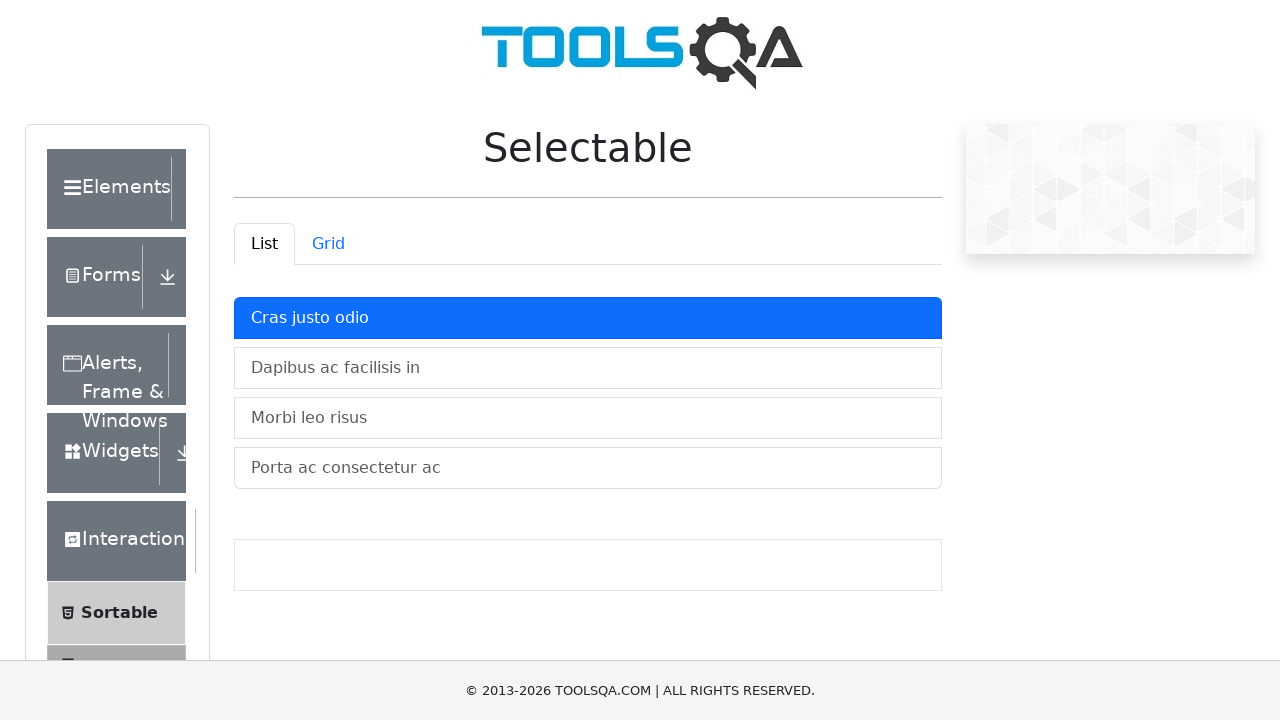